Navigates from the main page to the Checkboxes page and verifies the page title contains "Checkboxes"

Starting URL: https://the-internet.herokuapp.com/

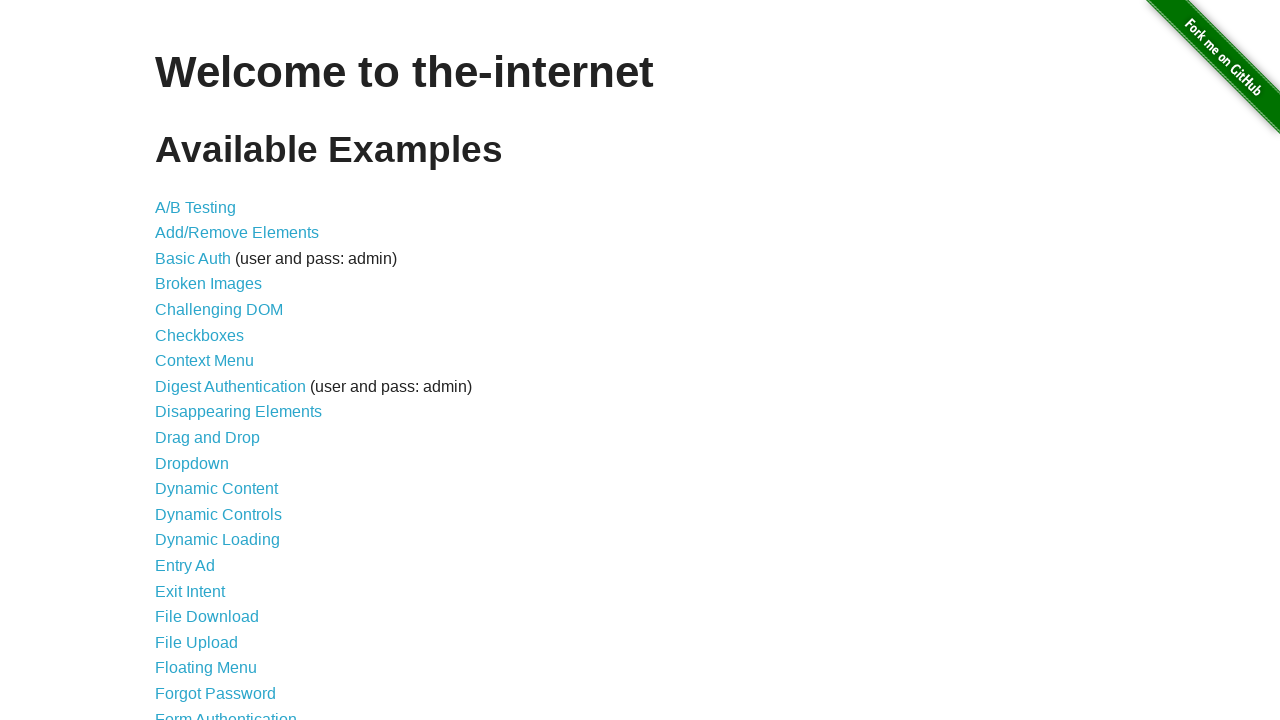

Clicked on the Checkboxes link from main menu at (200, 335) on a[href='/checkboxes']
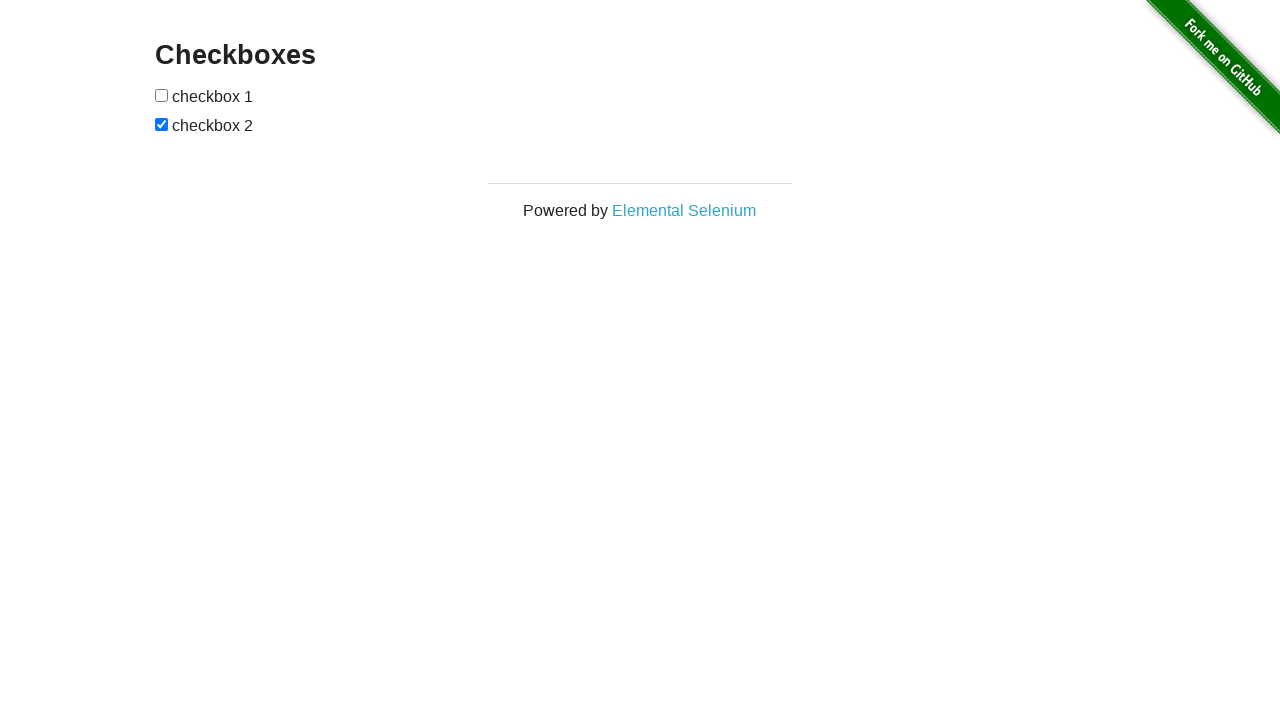

Waited for page heading to load
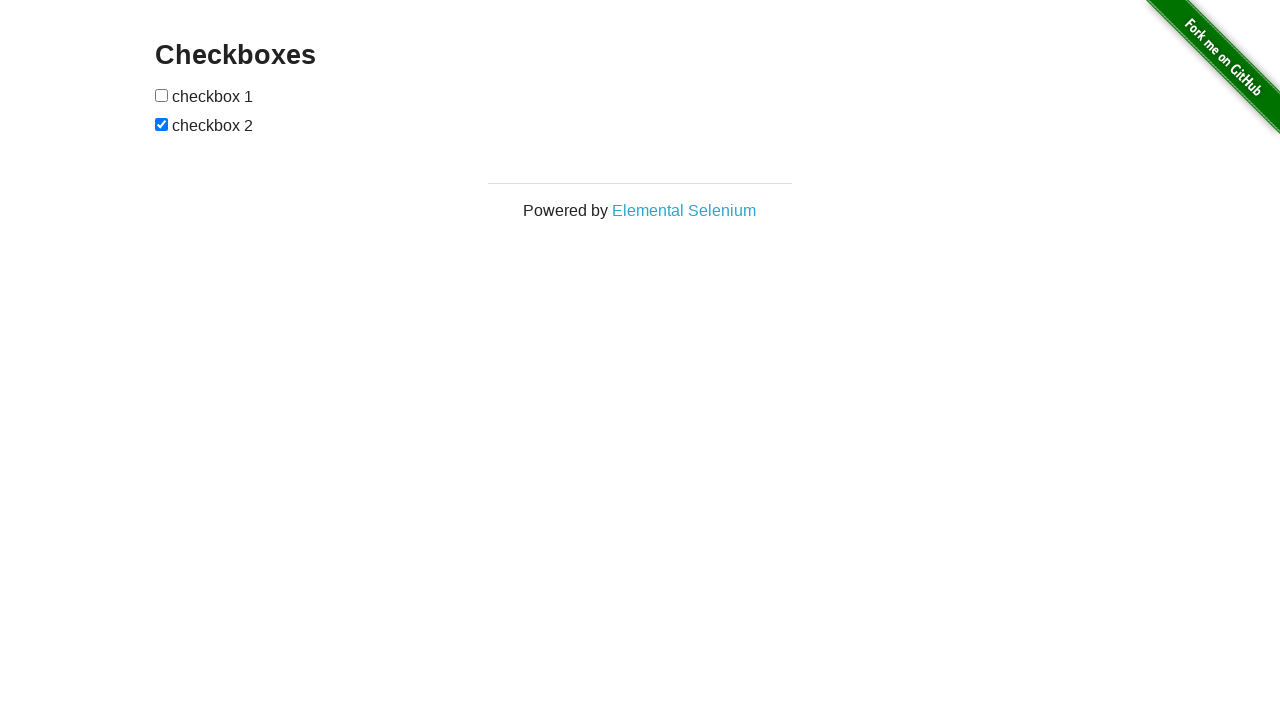

Retrieved page title text
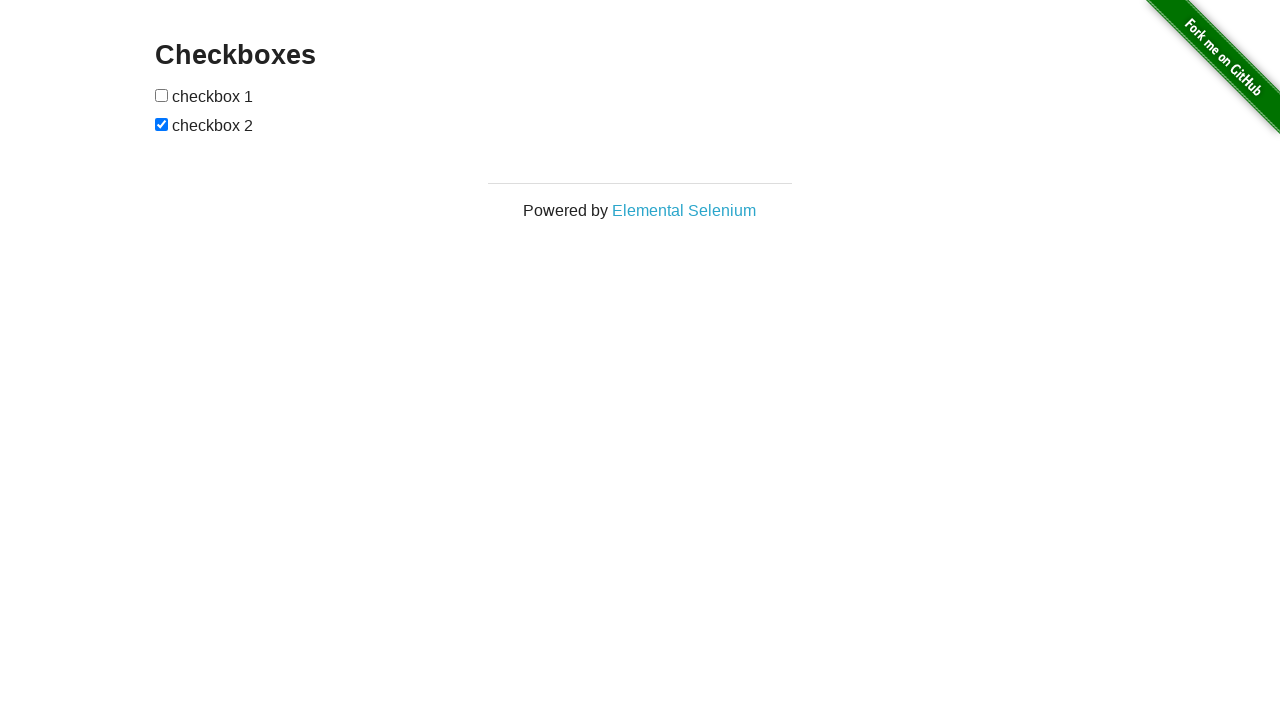

Verified that page title contains 'Checkboxes'
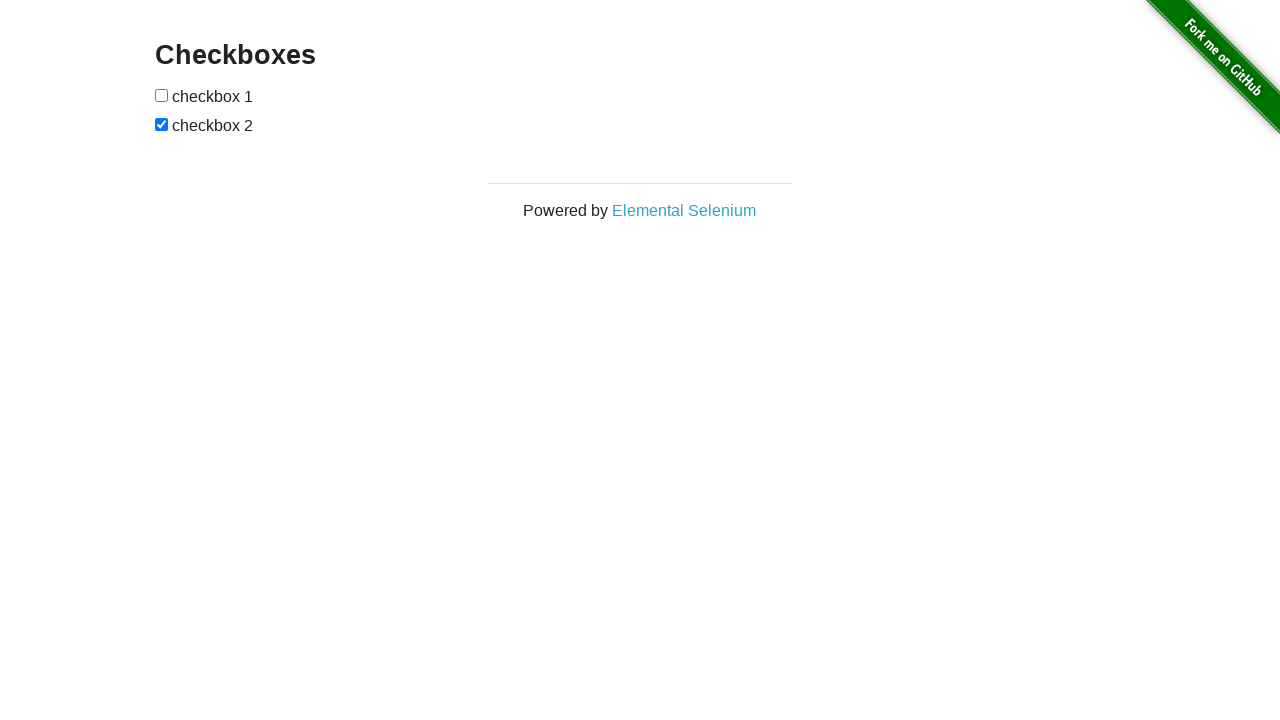

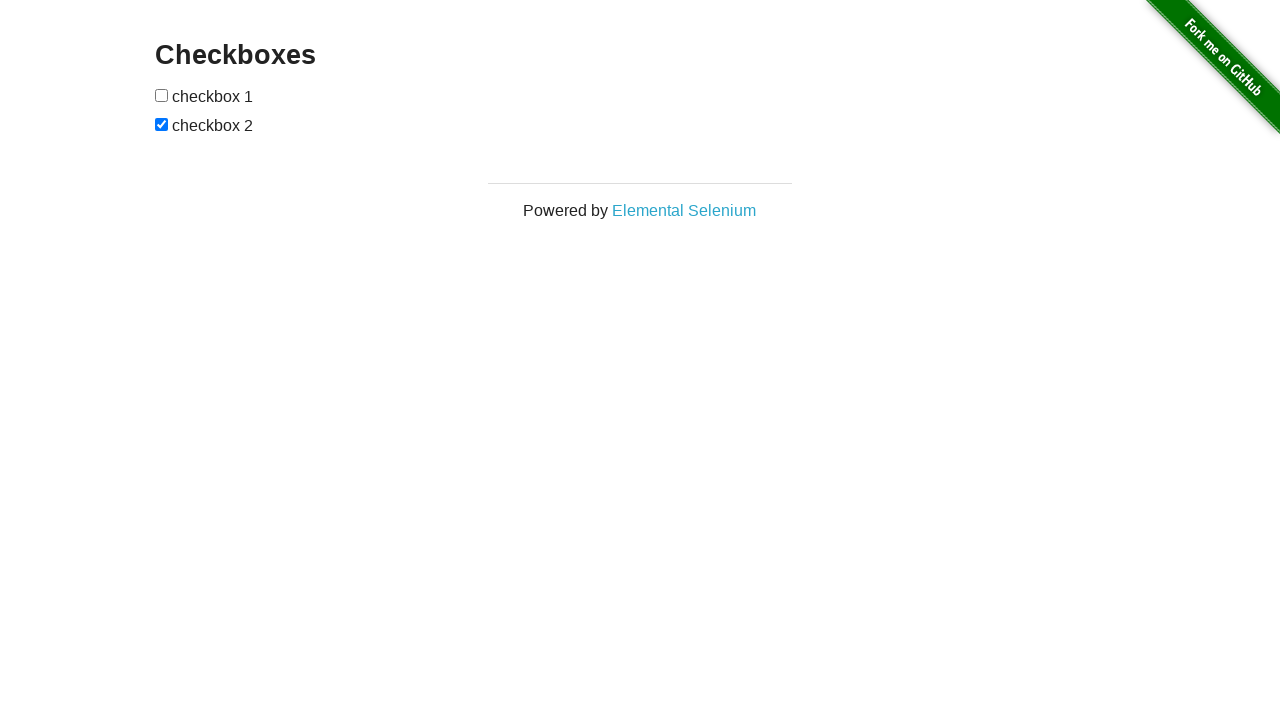